Tests slider interaction by dragging the slider to a target value and verifying the displayed value updates correctly

Starting URL: https://paulocoliveira.github.io/mypages/advanced/index.html

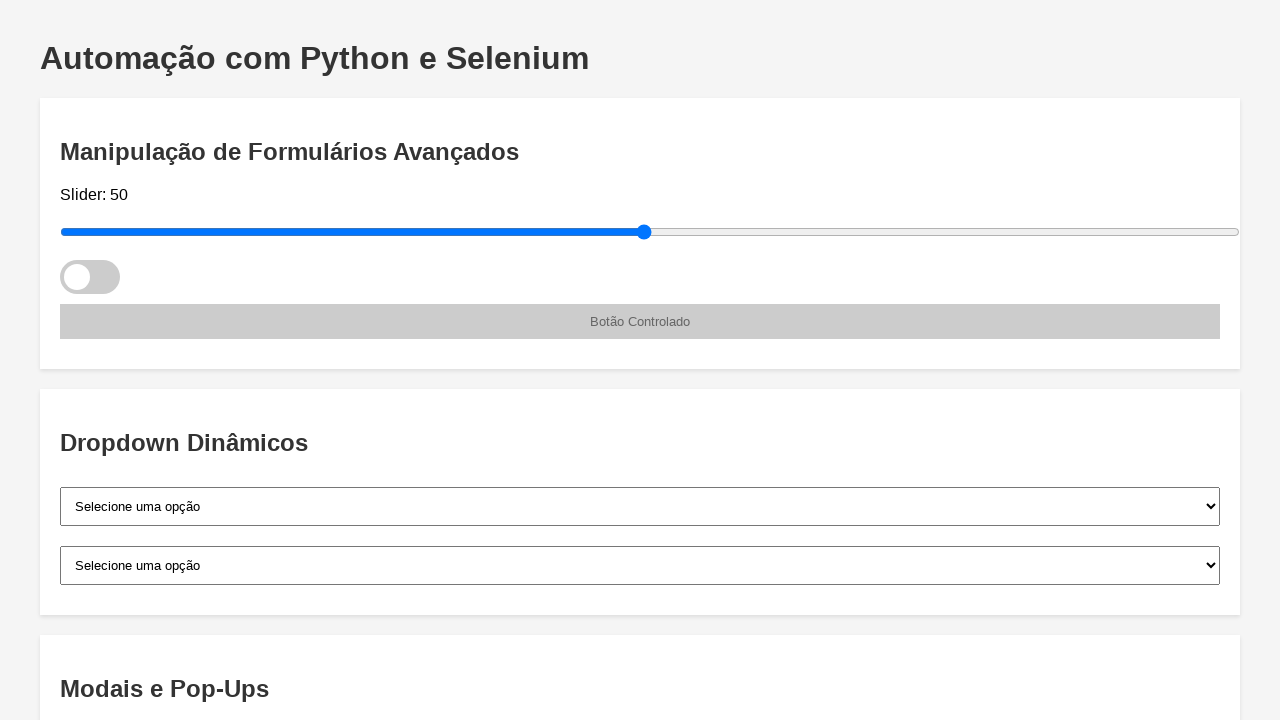

Navigated to slider test page
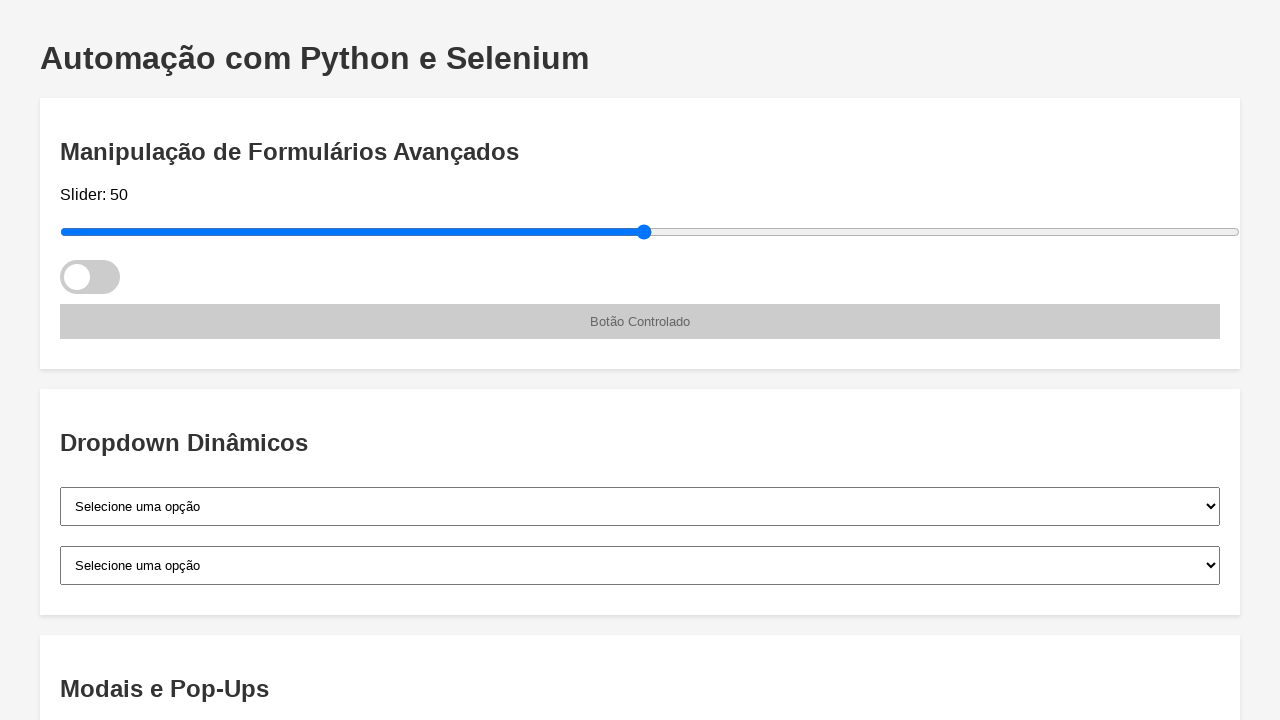

Located slider element
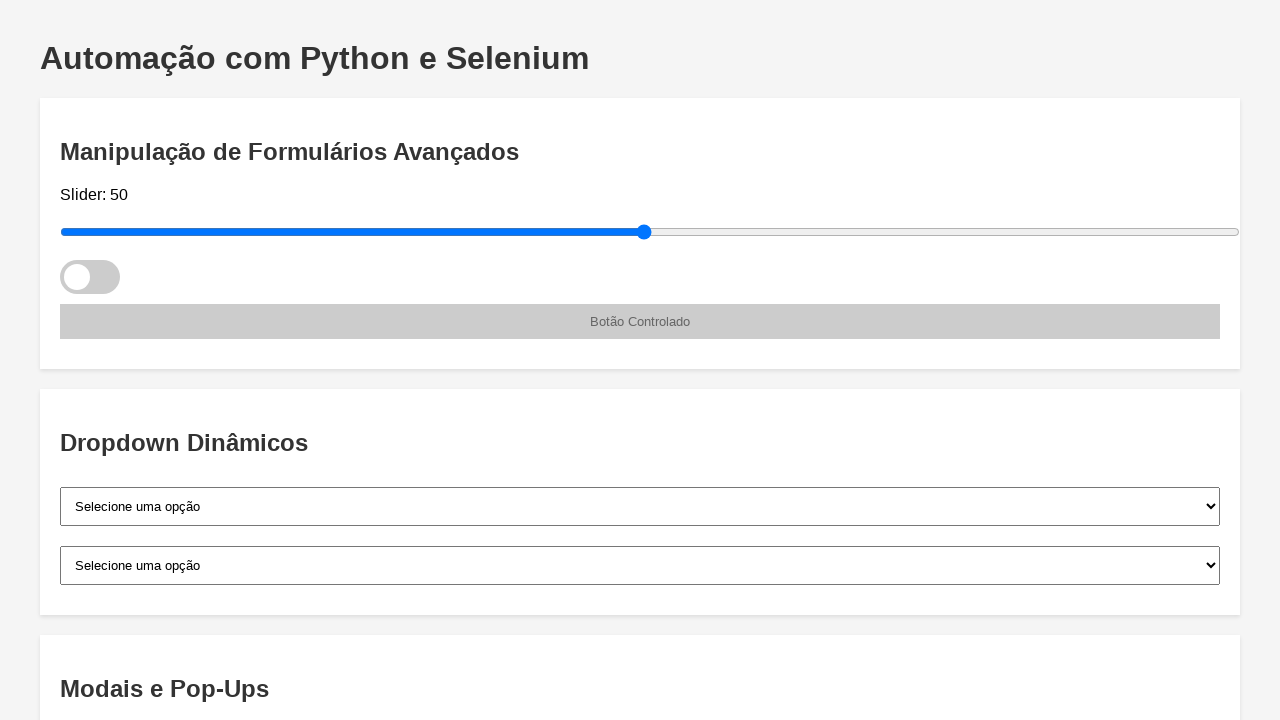

Got slider bounding box dimensions
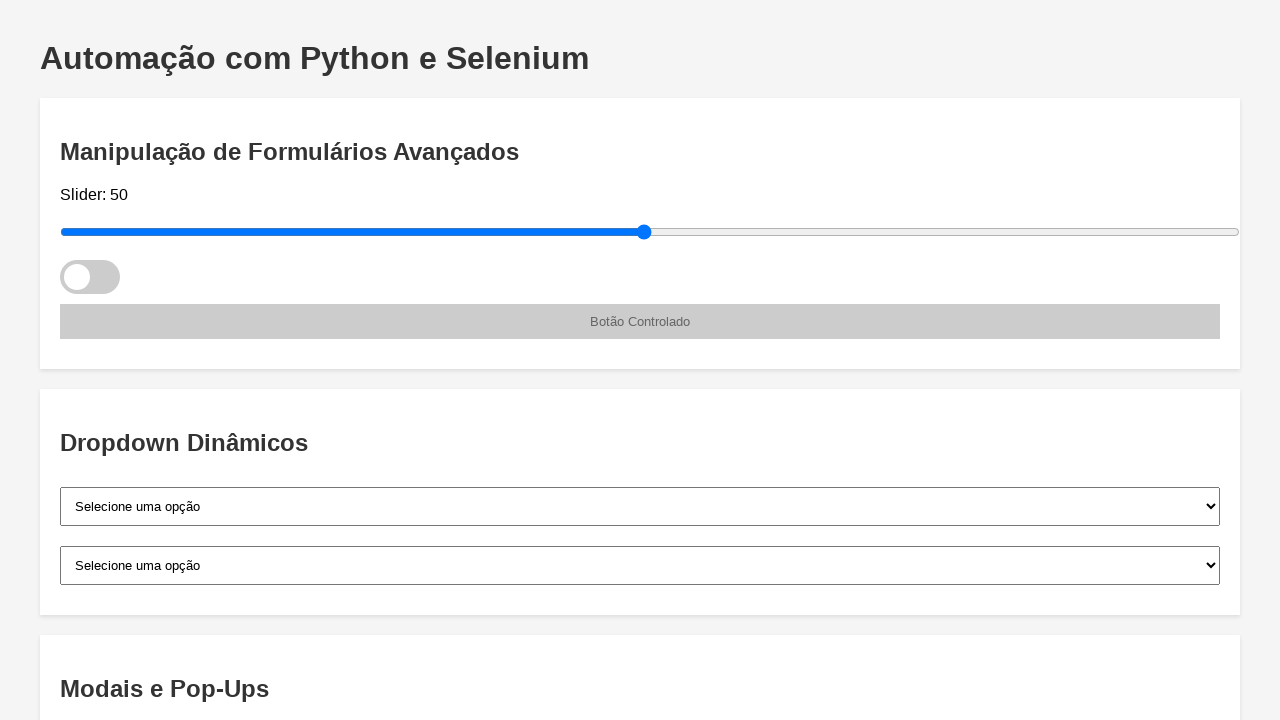

Extracted slider width
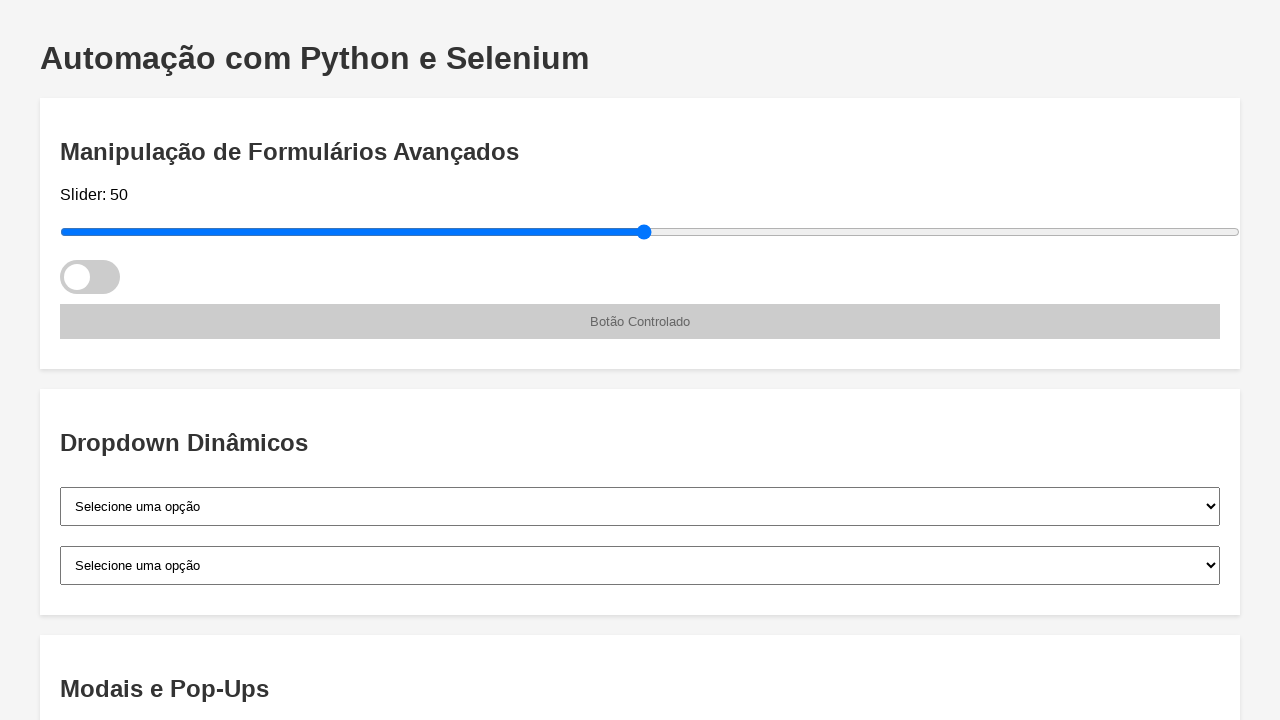

Retrieved current slider value: 50, target value: 75
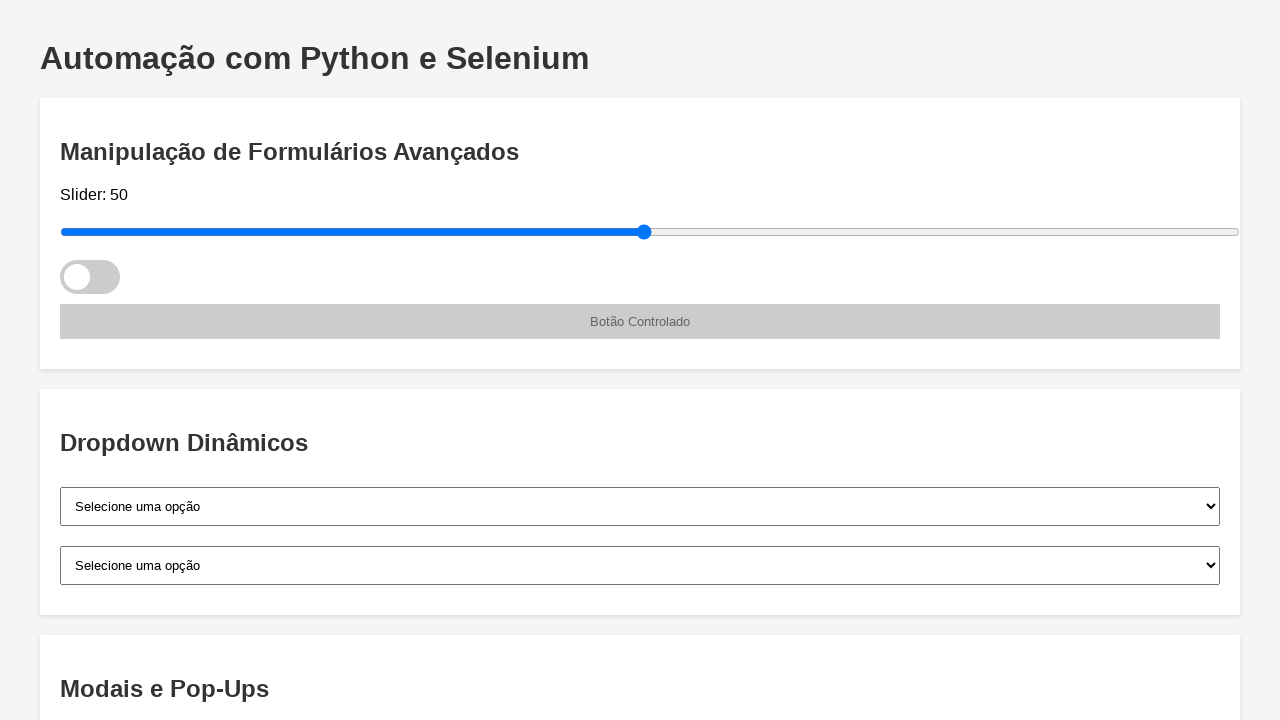

Calculated target position (x=945.0) for value 75
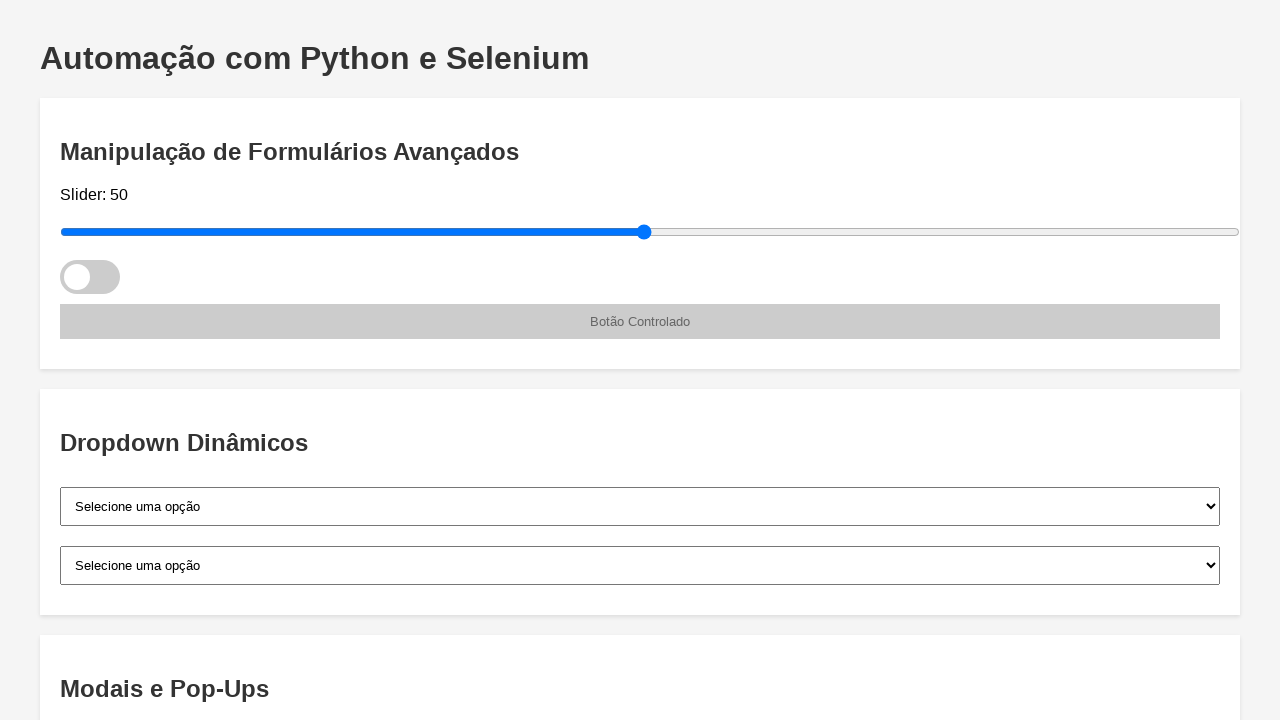

Moved mouse to slider center at (650, 232)
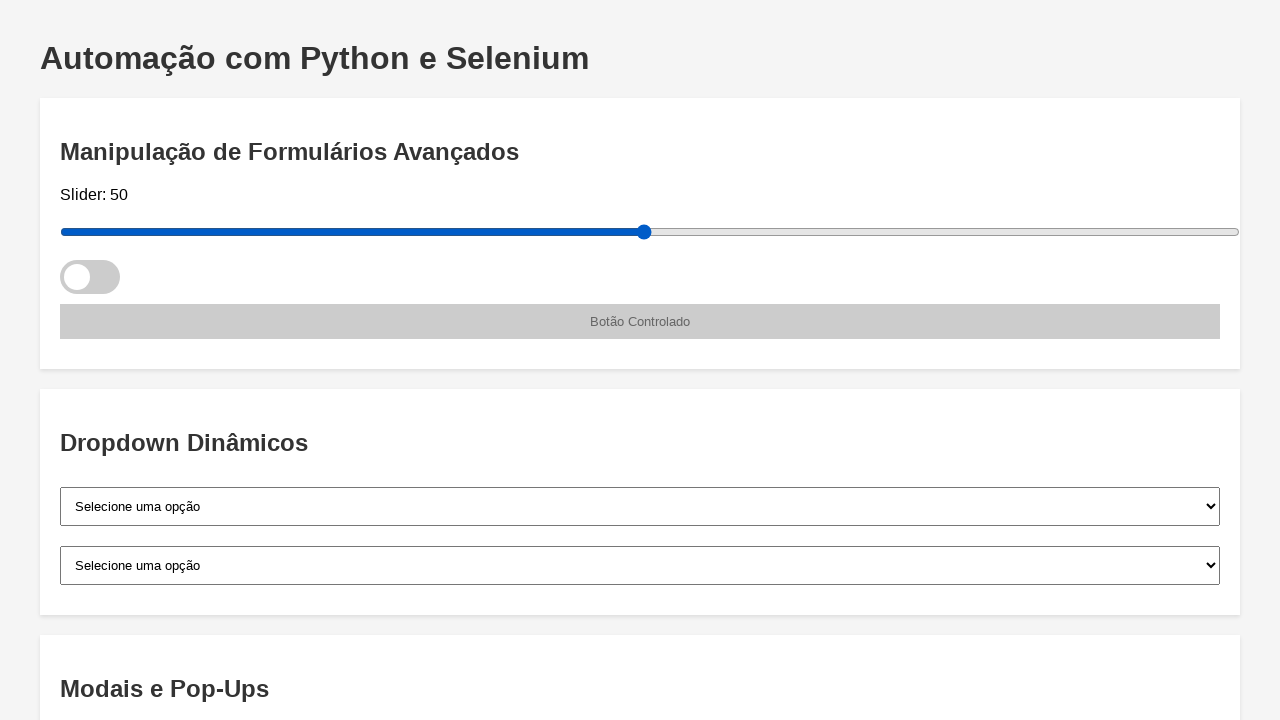

Pressed mouse button down on slider at (650, 232)
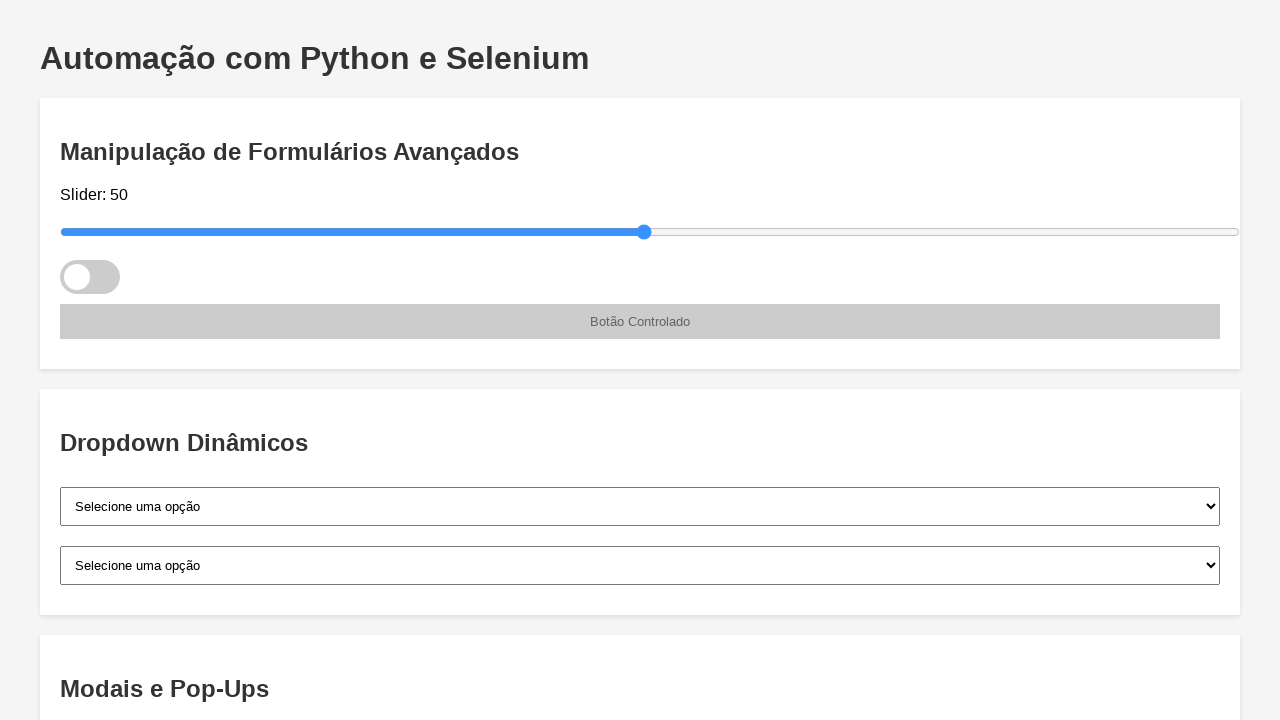

Dragged slider to target position (x=945.0) at (945, 232)
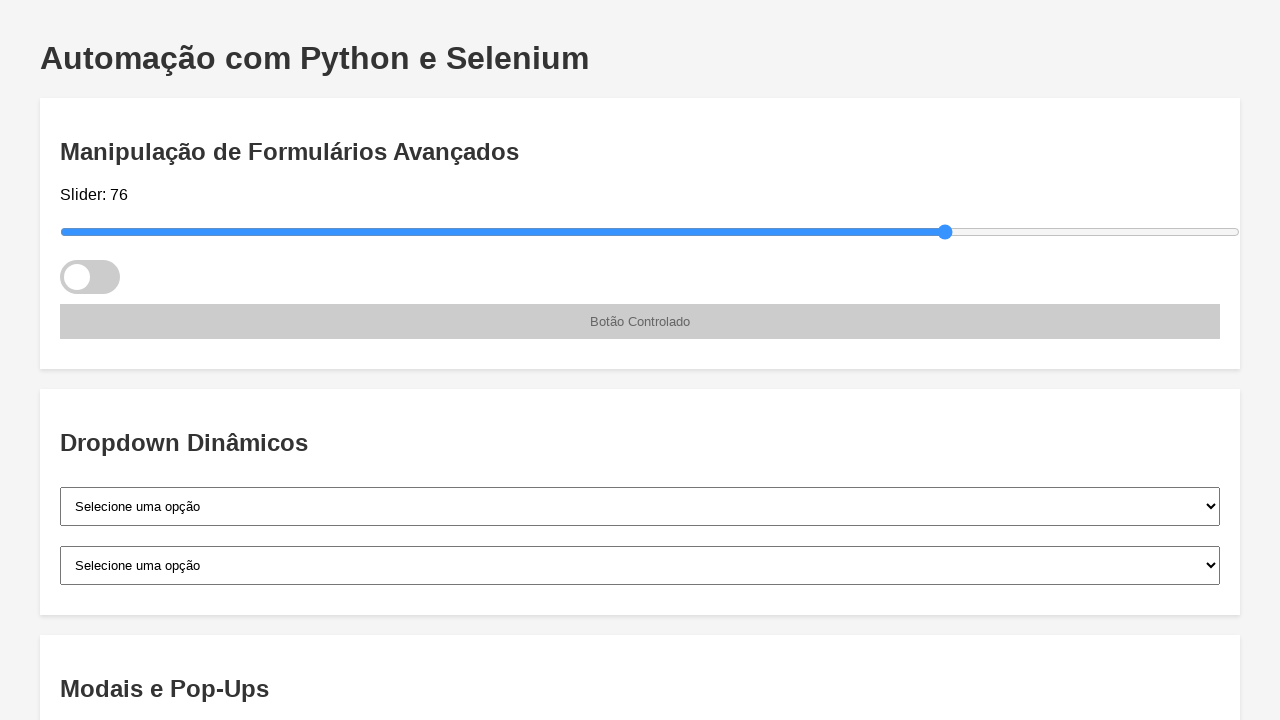

Released mouse button to complete drag at (945, 232)
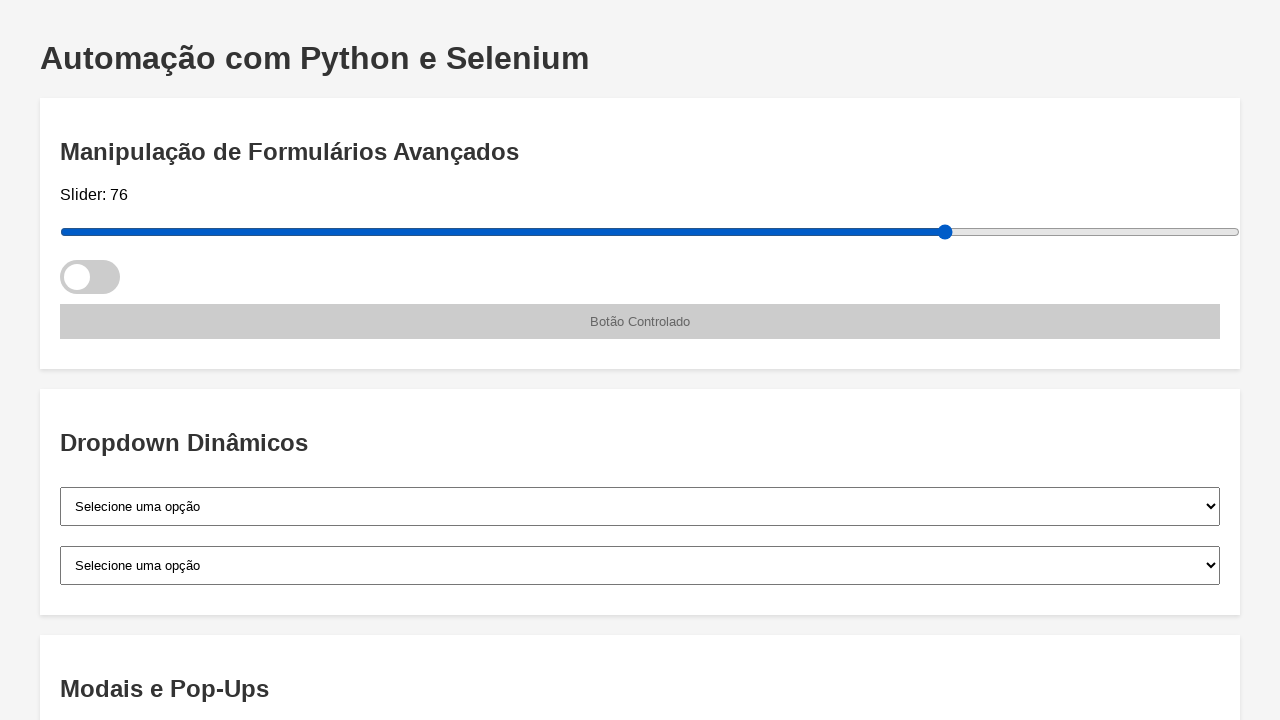

Waited 500ms for slider value to update
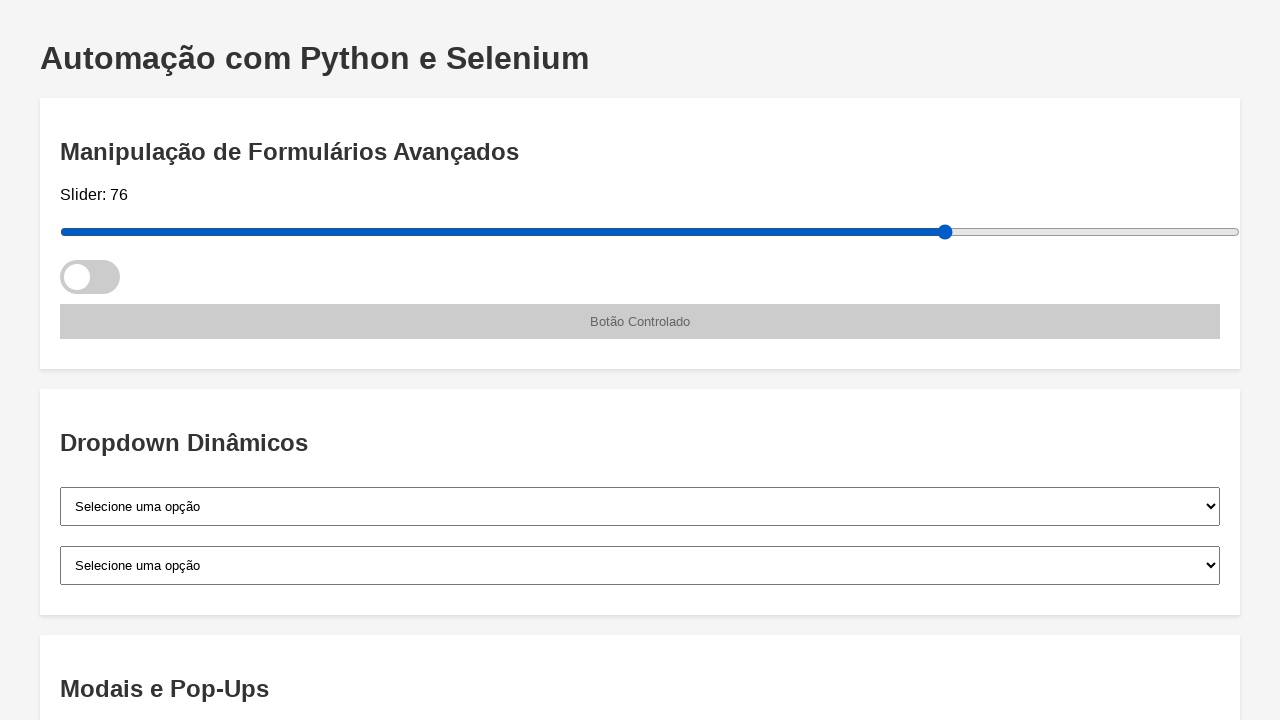

Retrieved updated slider value: 50, target was 75
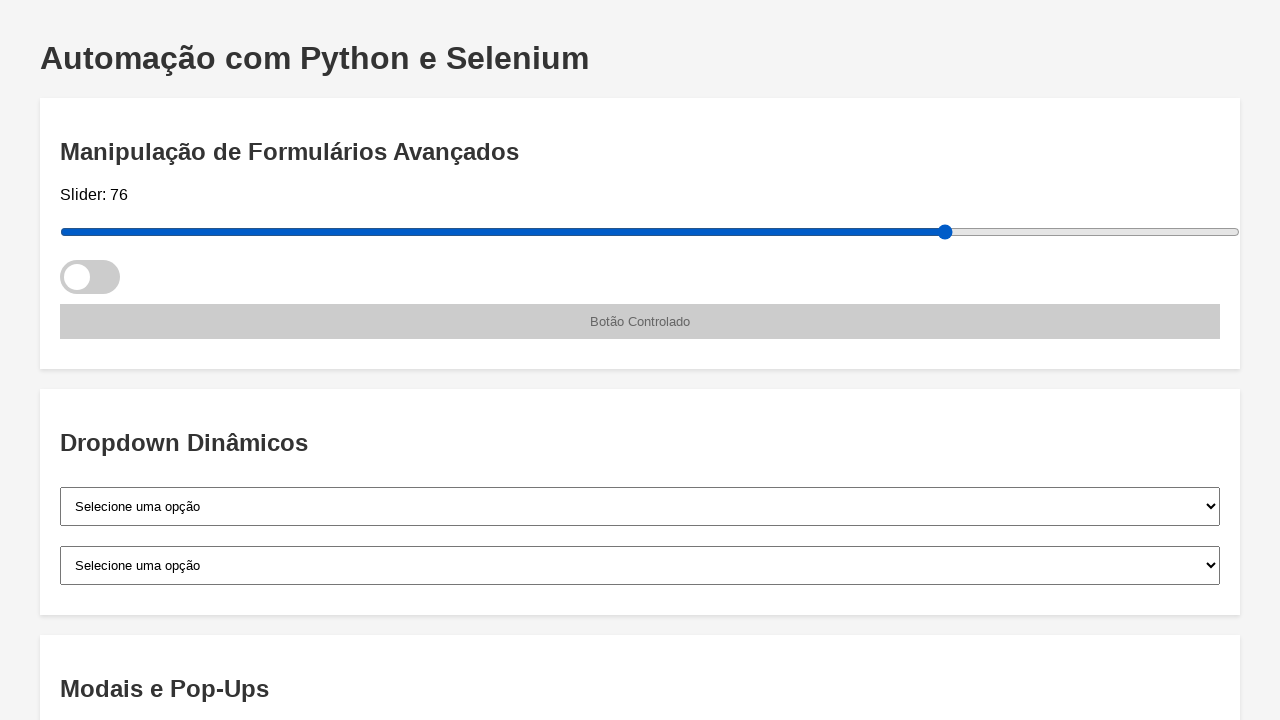

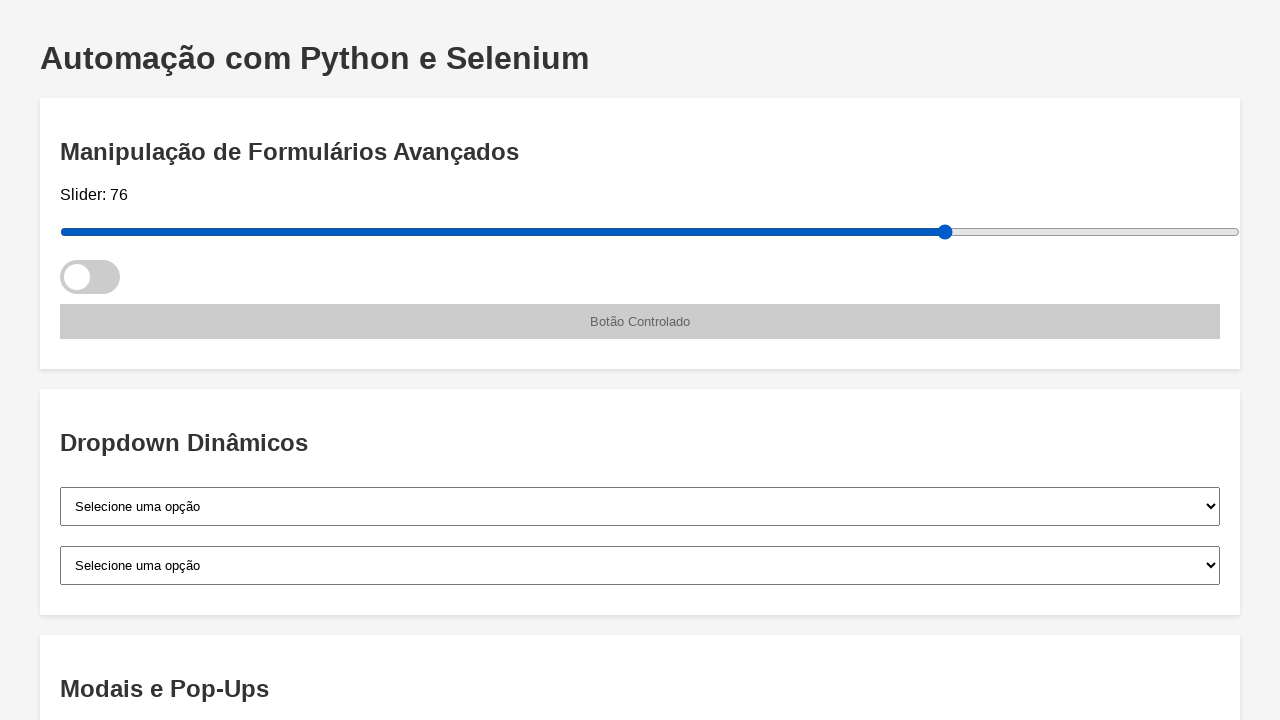